Navigates to MDN documentation page about iframes and switches context to the first iframe on the page

Starting URL: https://developer.mozilla.org/en-US/docs/Web/HTML/Element/iframe

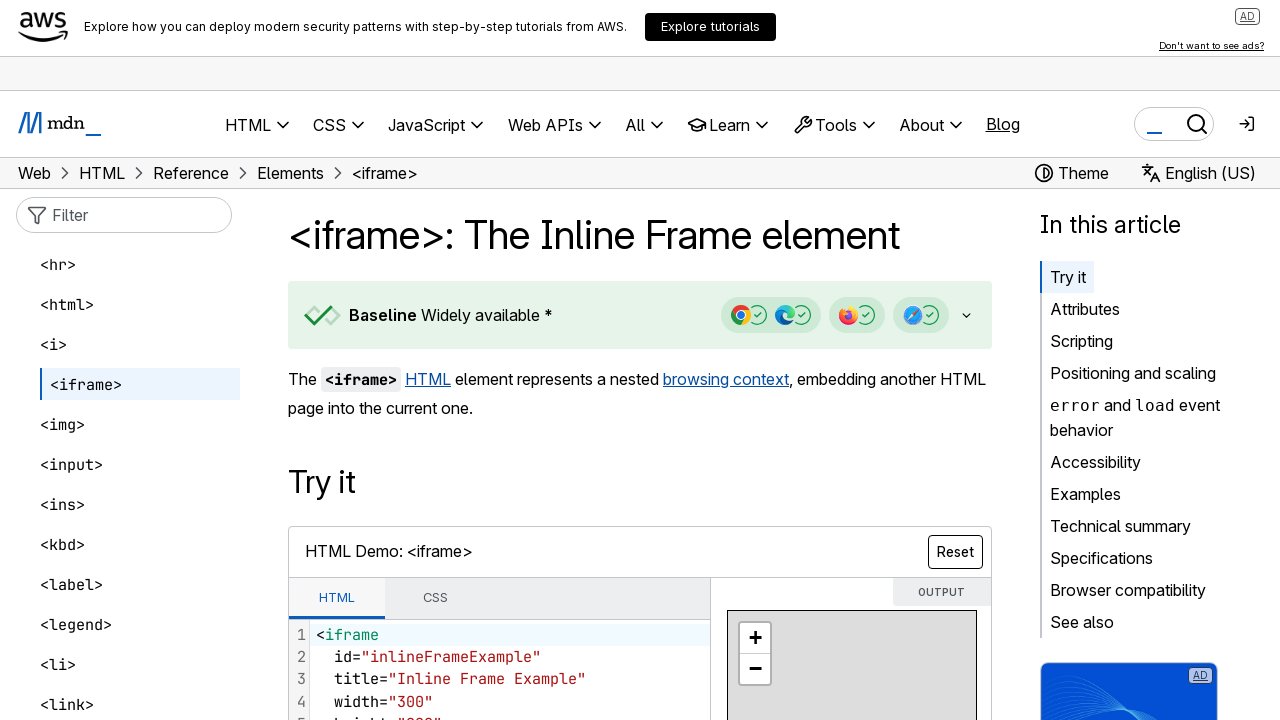

Navigated to MDN iframe documentation page
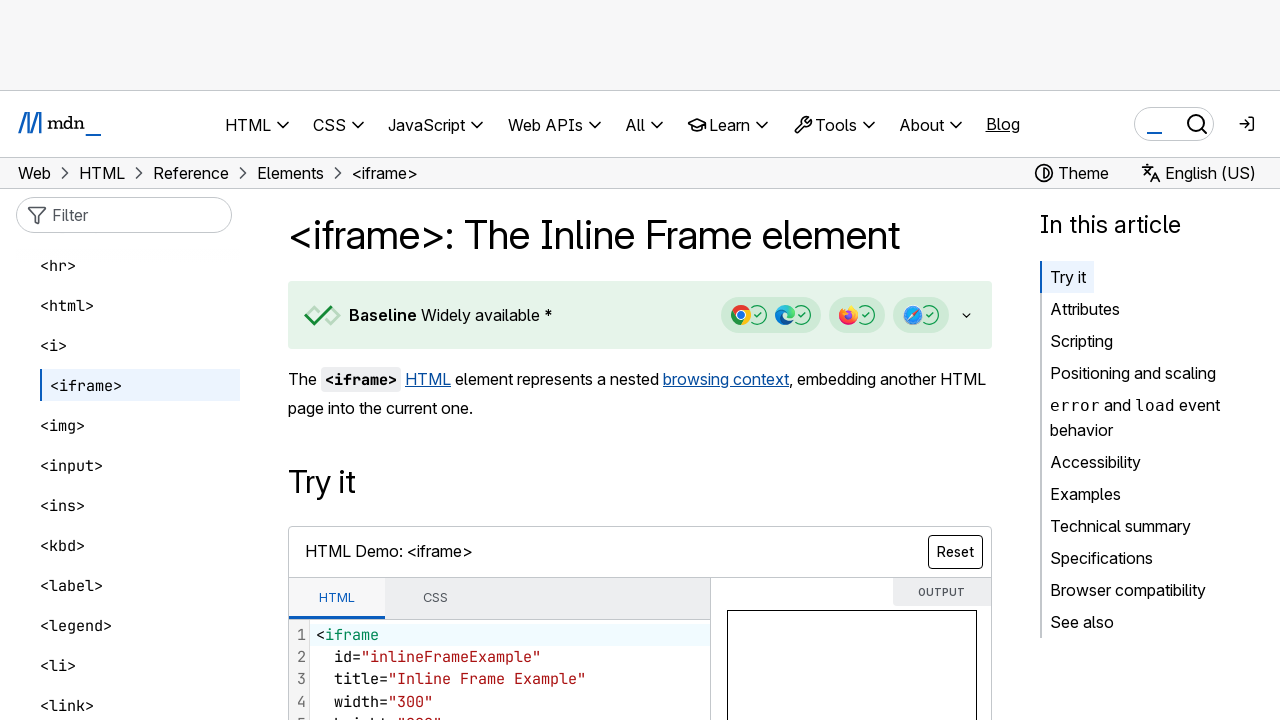

Located the first iframe element on the page
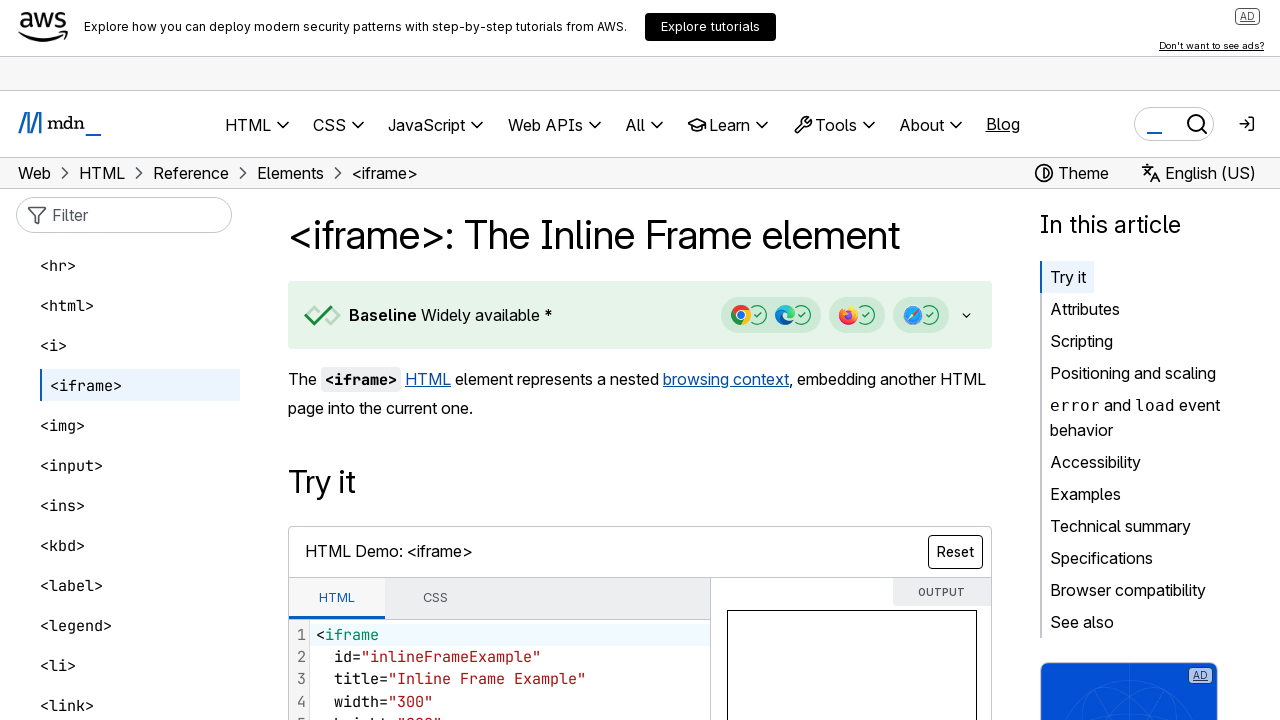

Retrieved iframe src attribute: https://ad02709f-4108-43ba-8b81-ffa6940a006e.mdnplay.dev/runner.html?uuid=ad02709f-4108-43ba-8b81-ffa6940a006e&state=VZBPb5wwEEe%2FijXS9hBtwPyzgQ3JIUrUSu2tR18MTIK7xlhmEoiifPcKNqnU65t3ePN7h4FGCzXcmKegR1SOMdM3CoyzxuHjxh5WPXqLCrYjGbLYKPix39kusP%2BMxfQ0NAoyzi9gQPM8UKMg%2FSJz6BoFA5Gf6zheliWaPLqZAiKN2kdTeI5x9VOgGMcW%2B2iLvGvbaW2uecR5zhNZ5VXC84xXvMwO6X2RRLkUSSqLVOSJlOKQ3m8qz3ghZVKmUlRSFlklvuSyEFUpkrIqBRff9OhPVr9haEbtnTkruFXuJr6scqscHKGbZ6jhQtj79kc7hR5DzRK%2Fsnmypmet1d359G%2BGmiWcH04svmKkzzgzH7DDHl2HbHrFwGjAi8lmJLYYGnb0%2Ffevn59cEwXTvhCyq1i5j73kzxYCR%2BjxSb9Y2rPWa9Jtiz0cgQYcEWqw2%2B7w8Rc%3D
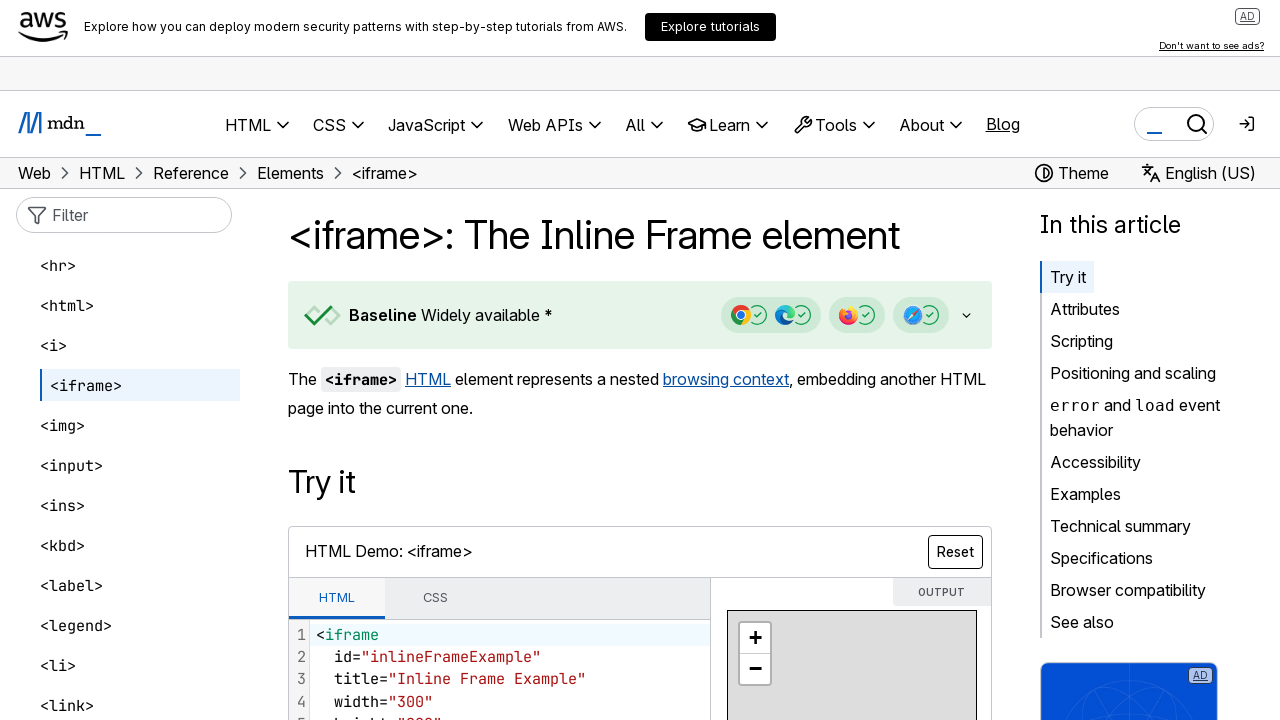

Switched context to the first iframe
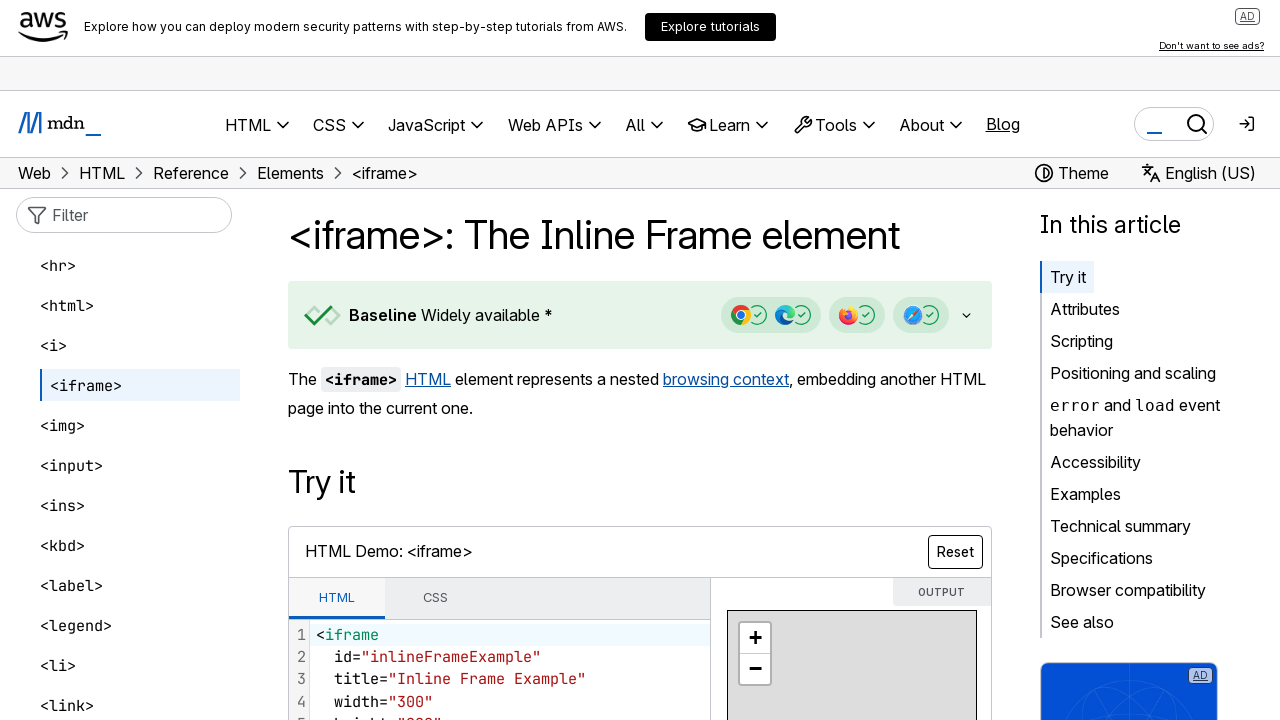

Verified iframe body content is accessible
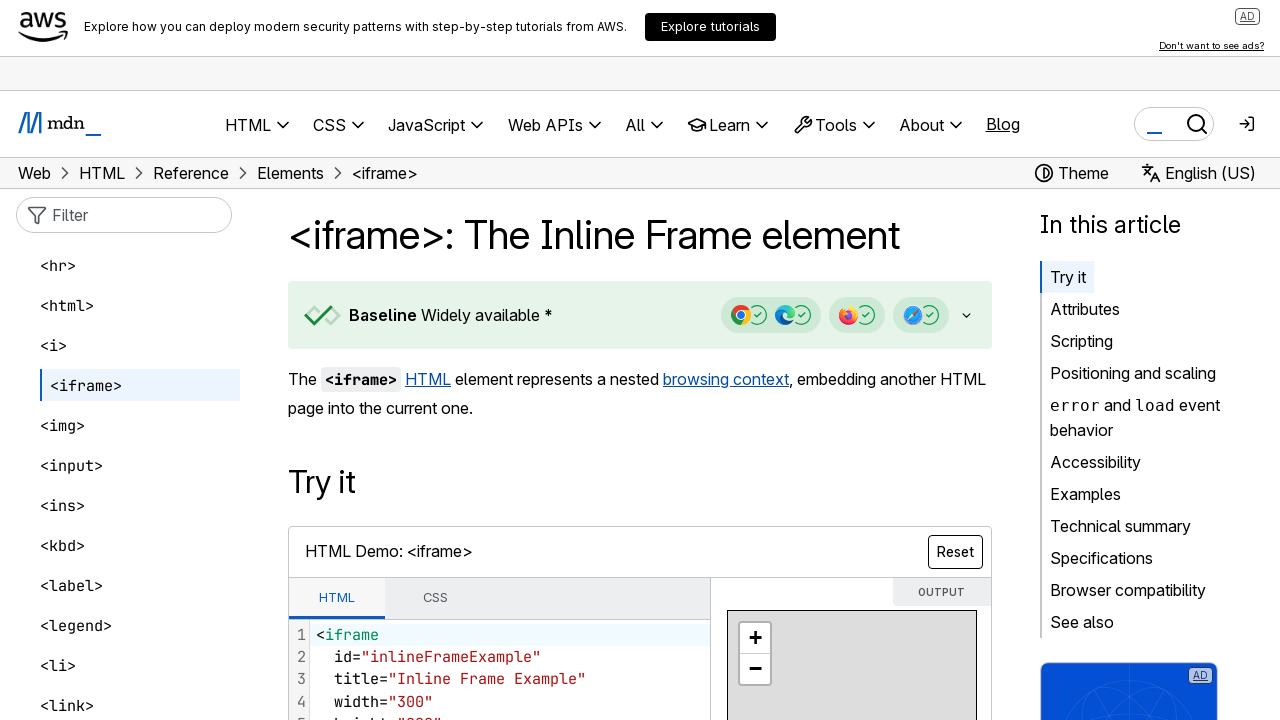

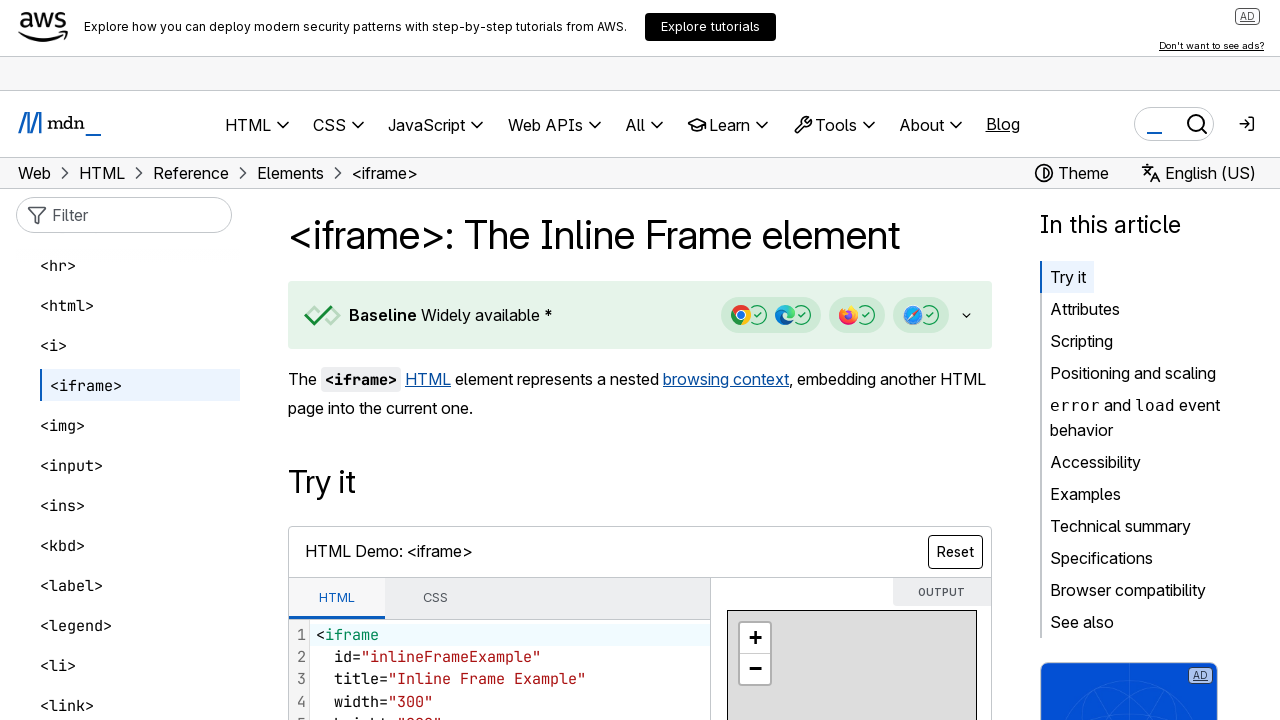